Tests login form validation by attempting to login with empty fields

Starting URL: https://www.demoblaze.com/

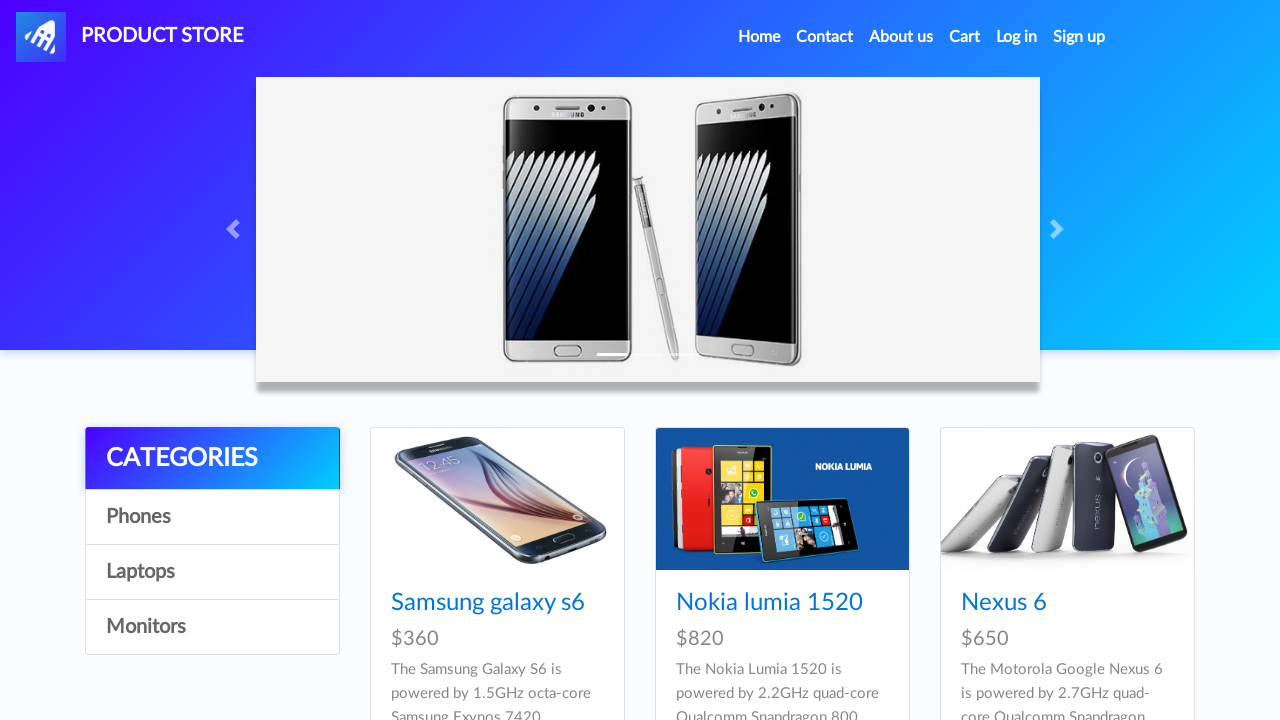

Clicked Log in link to open login modal at (1017, 37) on a#login2
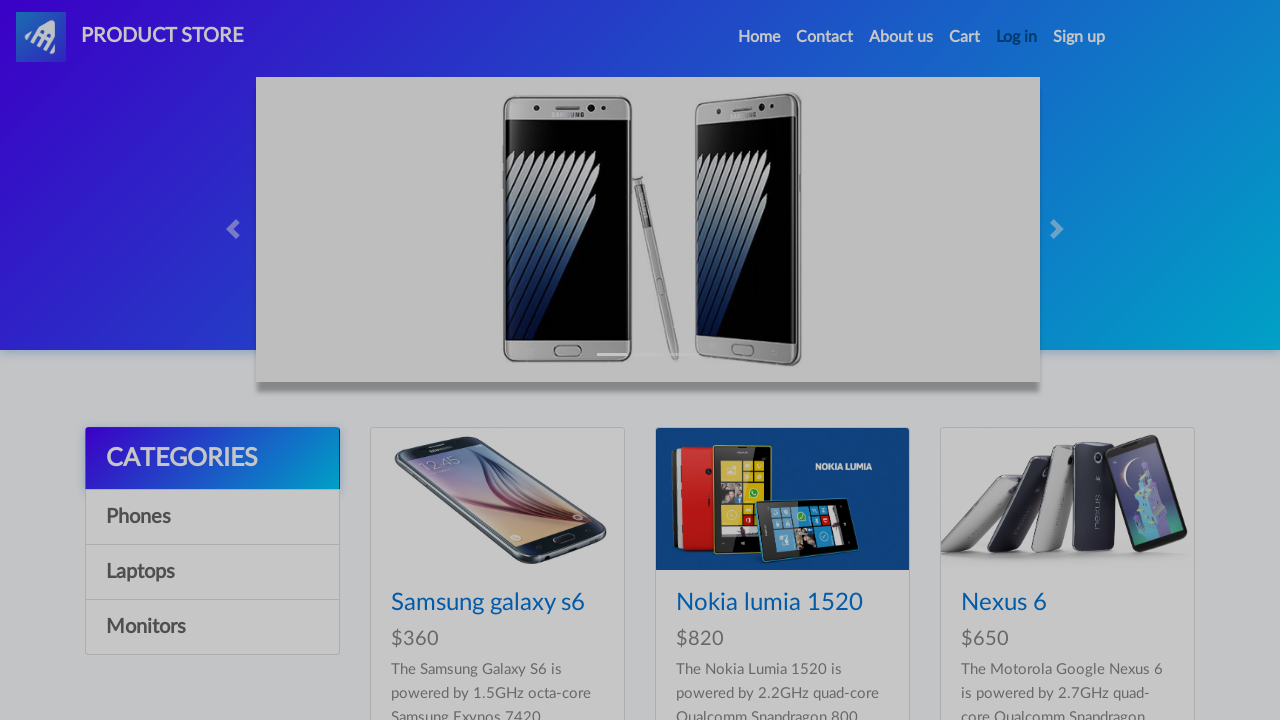

Login modal appeared and is visible
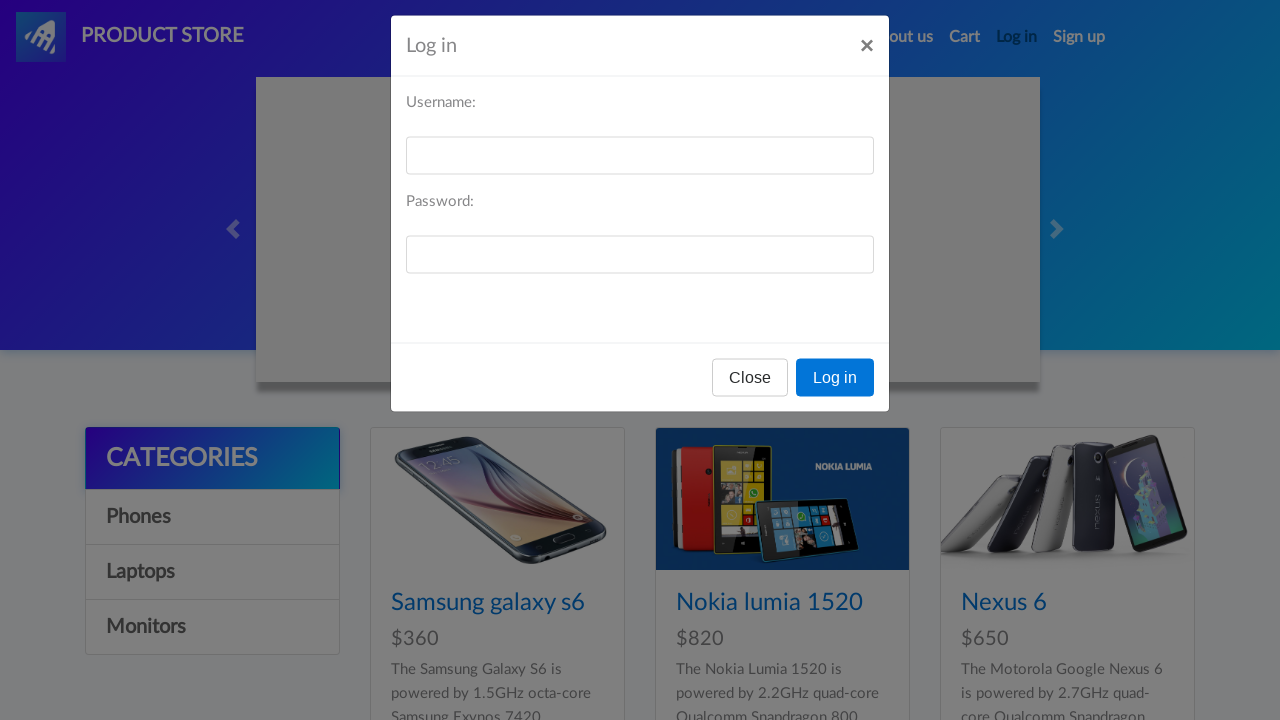

Clicked login button with empty email and password fields at (835, 393) on button[onclick='logIn()']
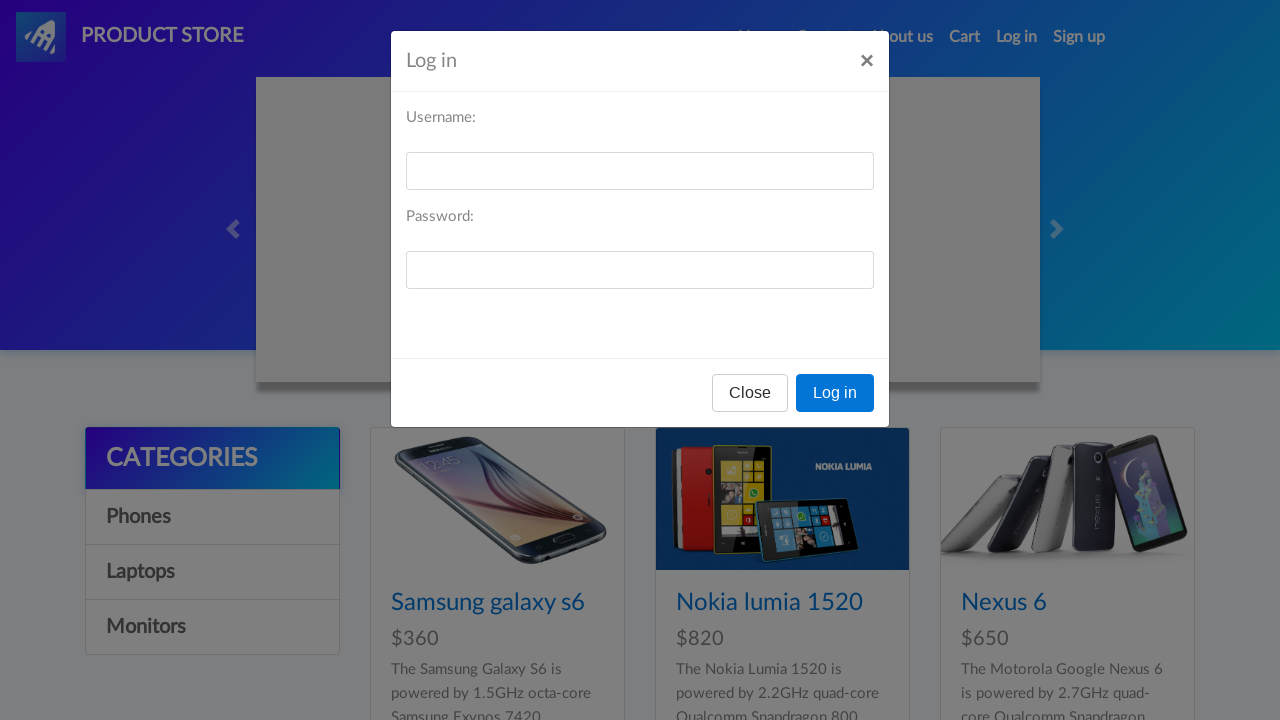

Accepted validation alert for empty login fields
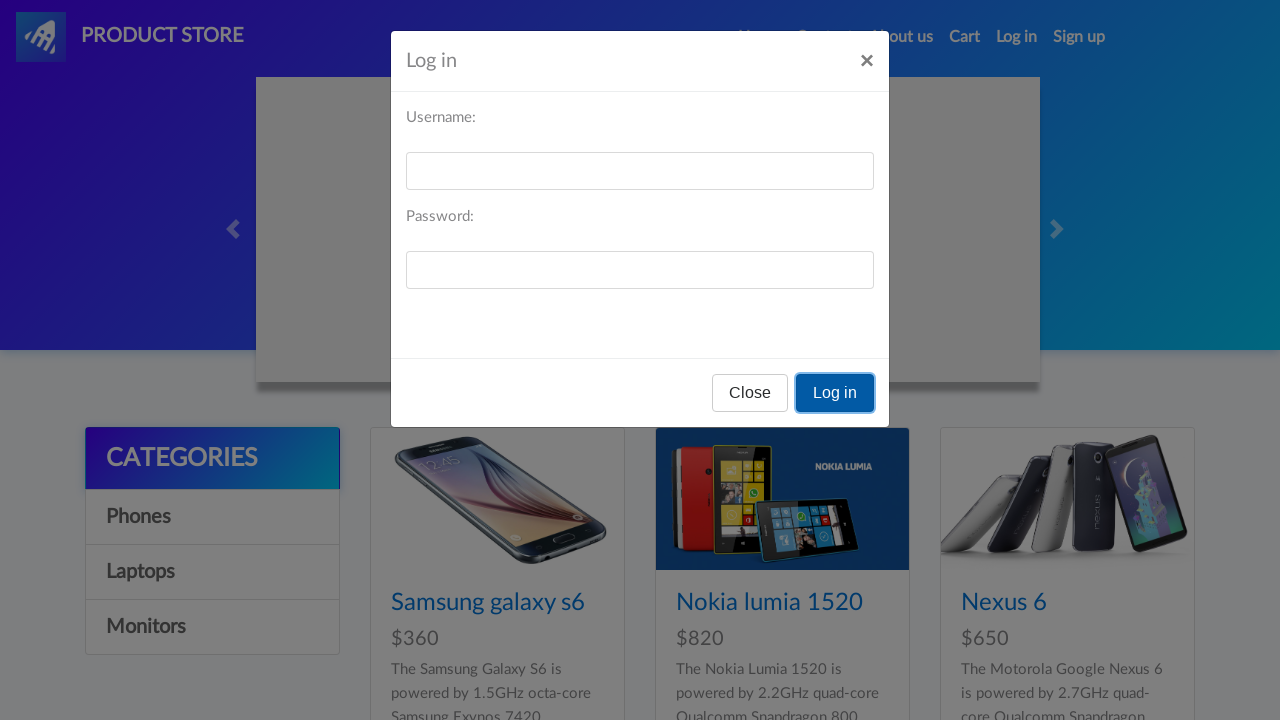

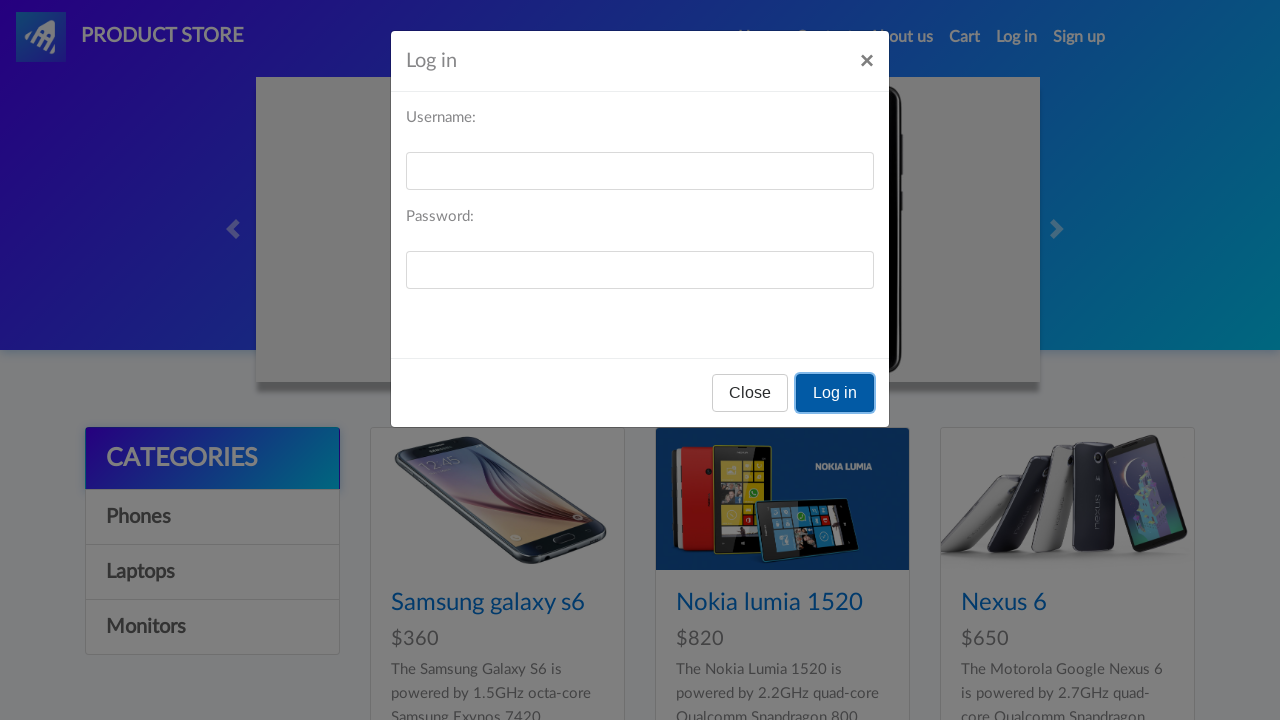